Tests finding a link by calculated text value, clicking it, then filling out a multi-field form with personal information (first name, last name, city, country) and submitting it.

Starting URL: http://suninjuly.github.io/find_link_text

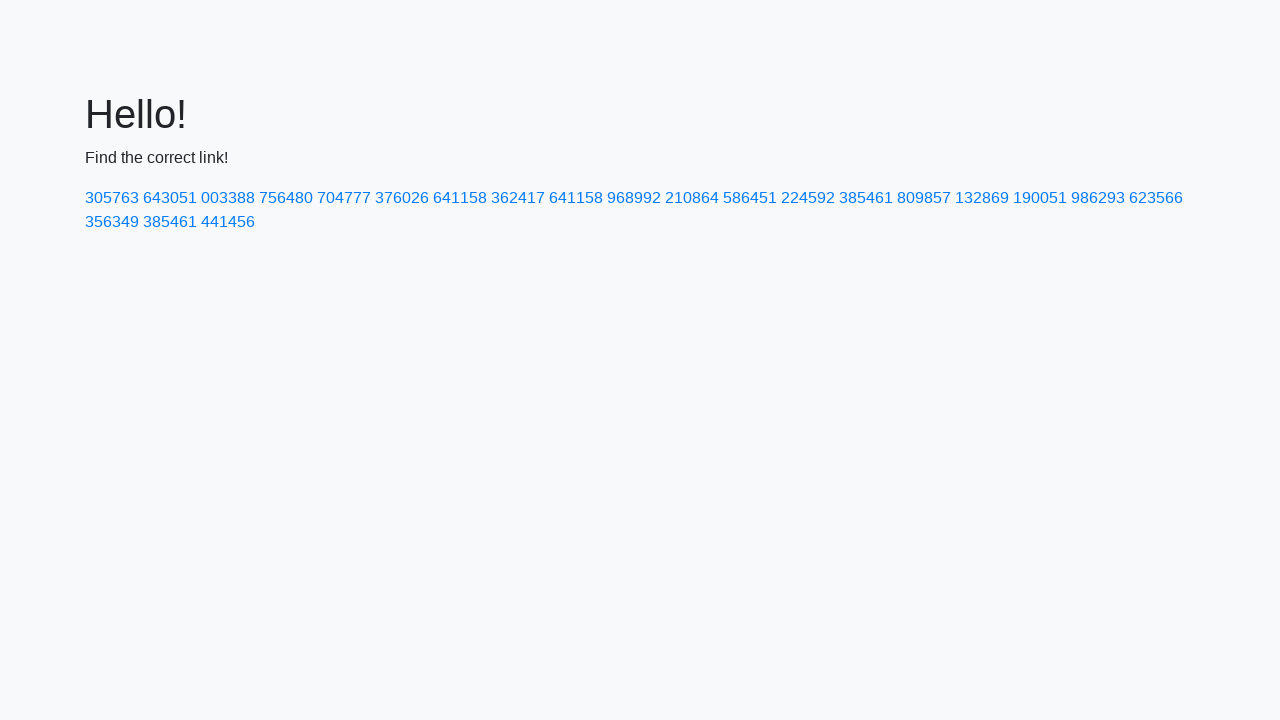

Clicked link with calculated text value '224592' at (808, 198) on text=224592
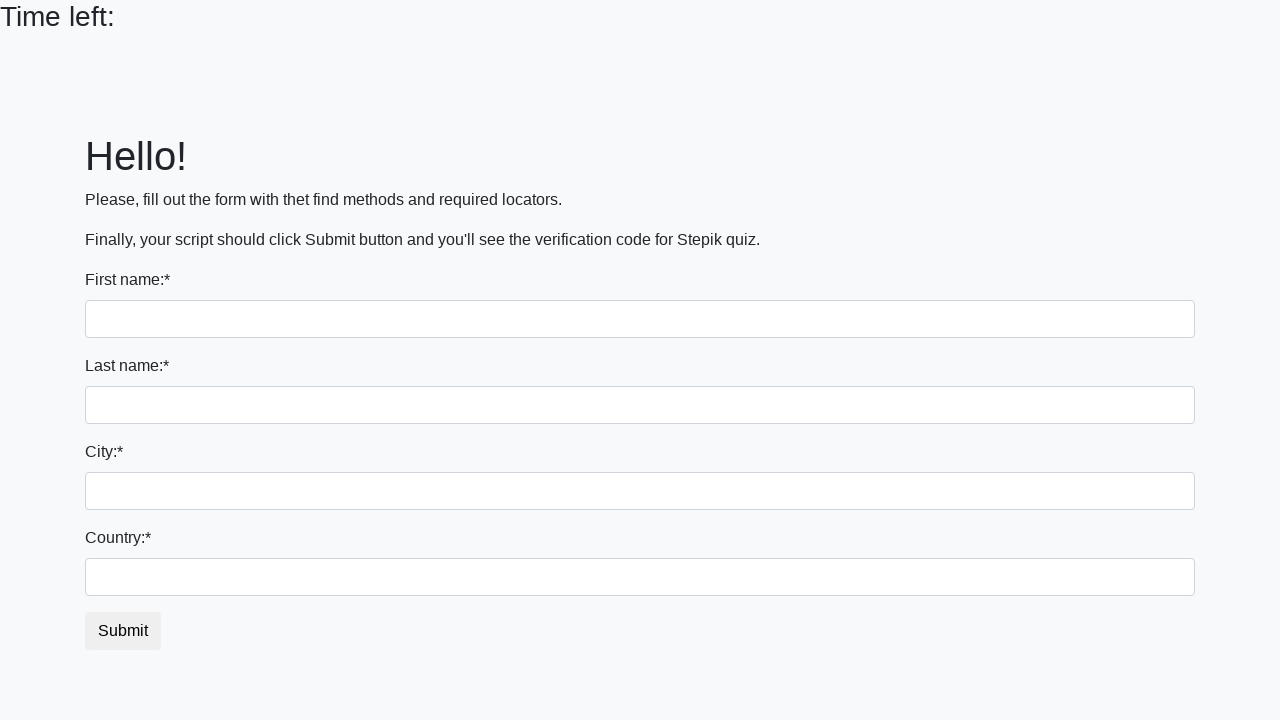

Filled first name field with 'Ivan' on input
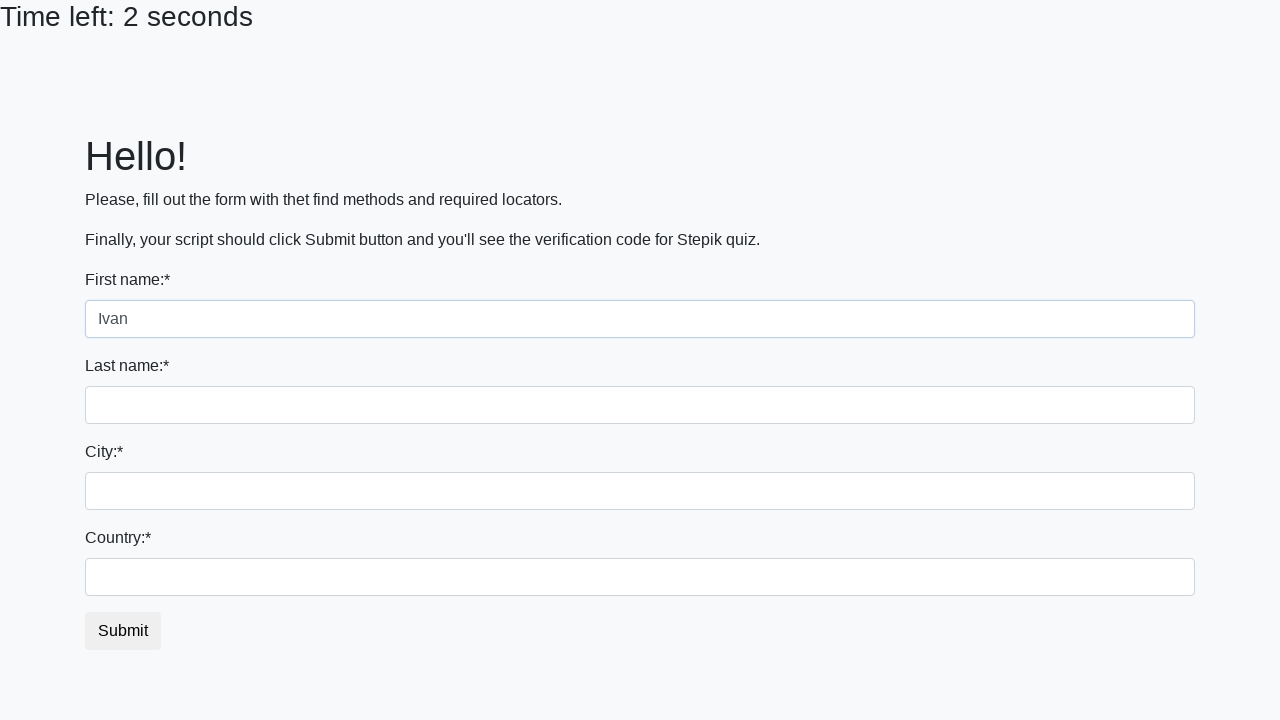

Filled last name field with 'Petrov' on input[name='last_name']
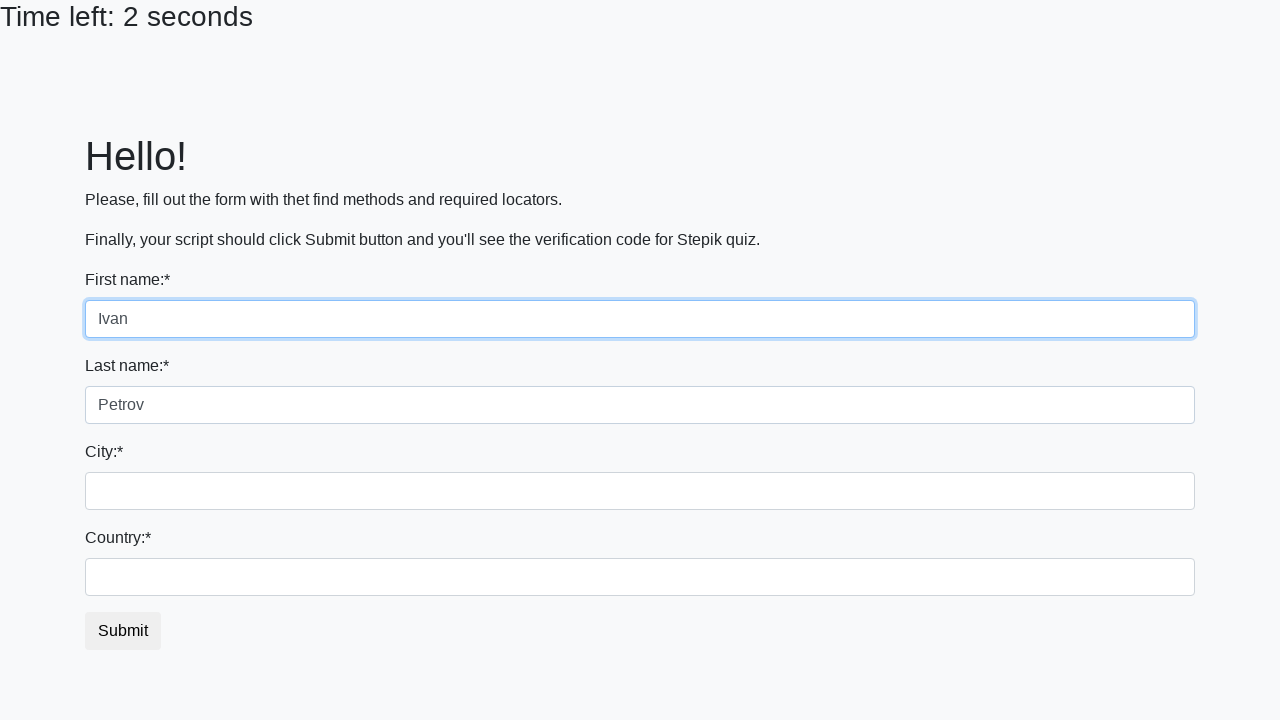

Filled city field with 'Smolensk' on .city
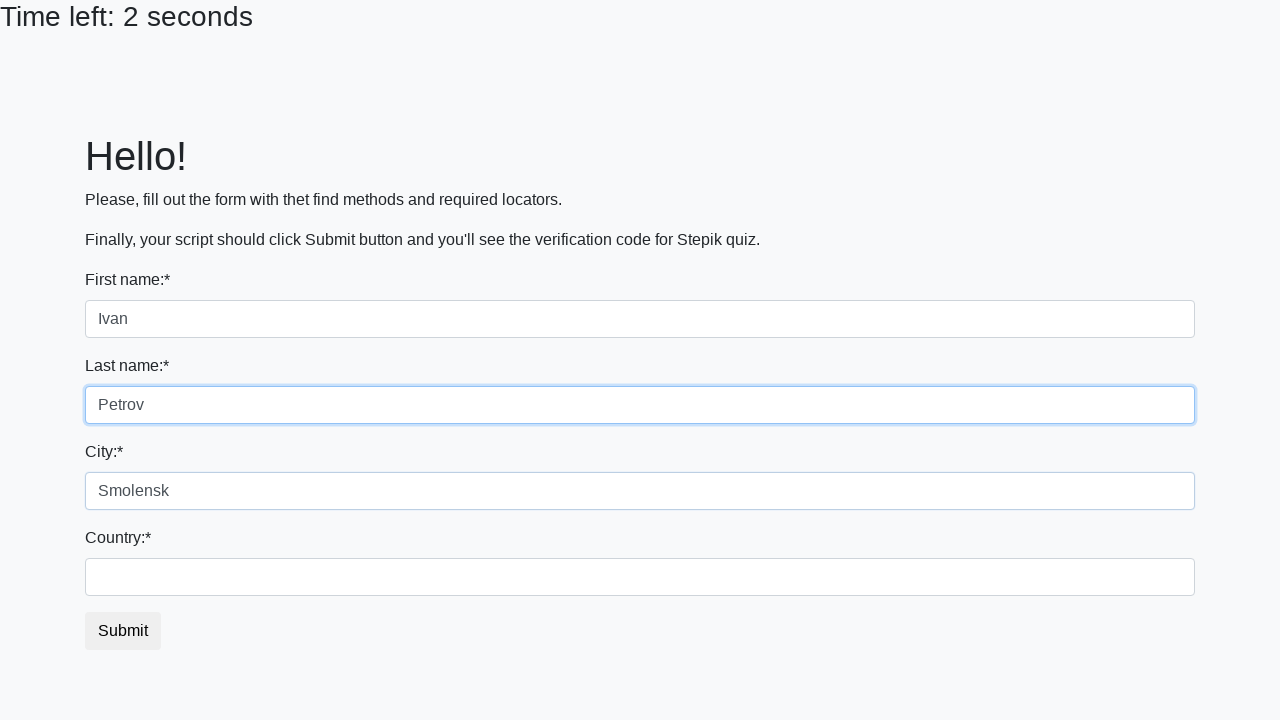

Filled country field with 'Russia' on #country
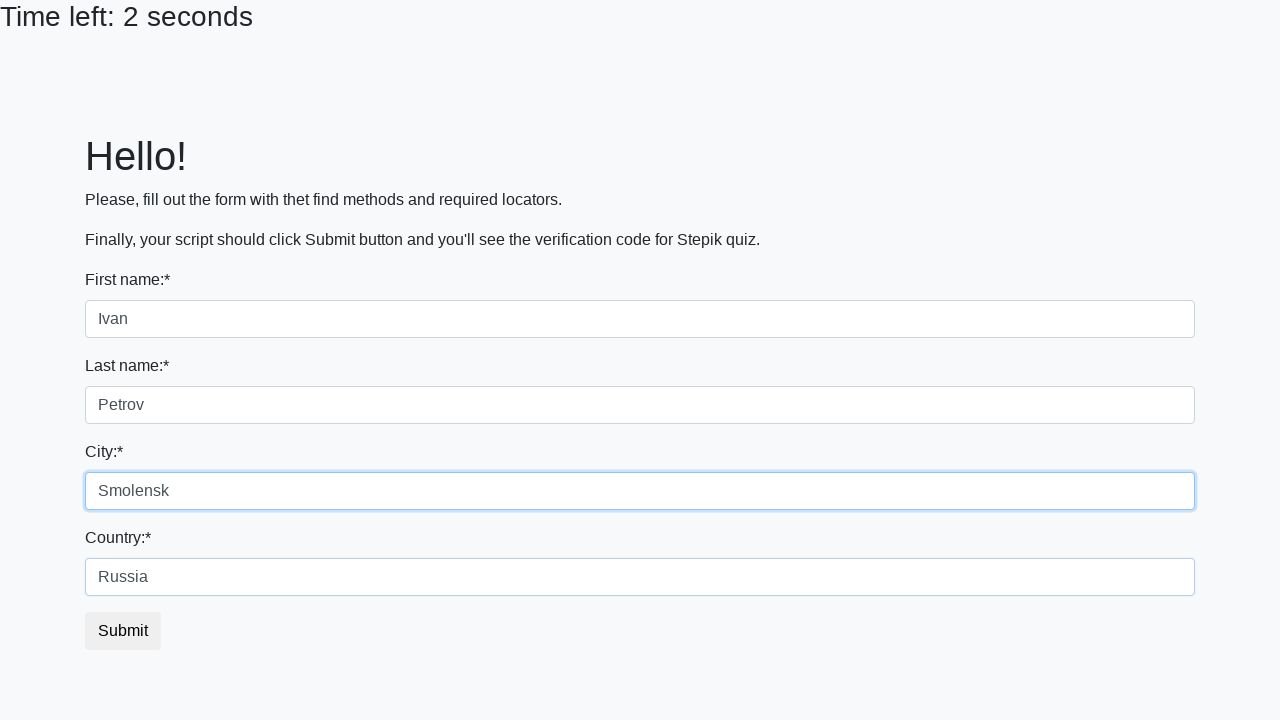

Clicked submit button to complete form submission at (123, 631) on button.btn
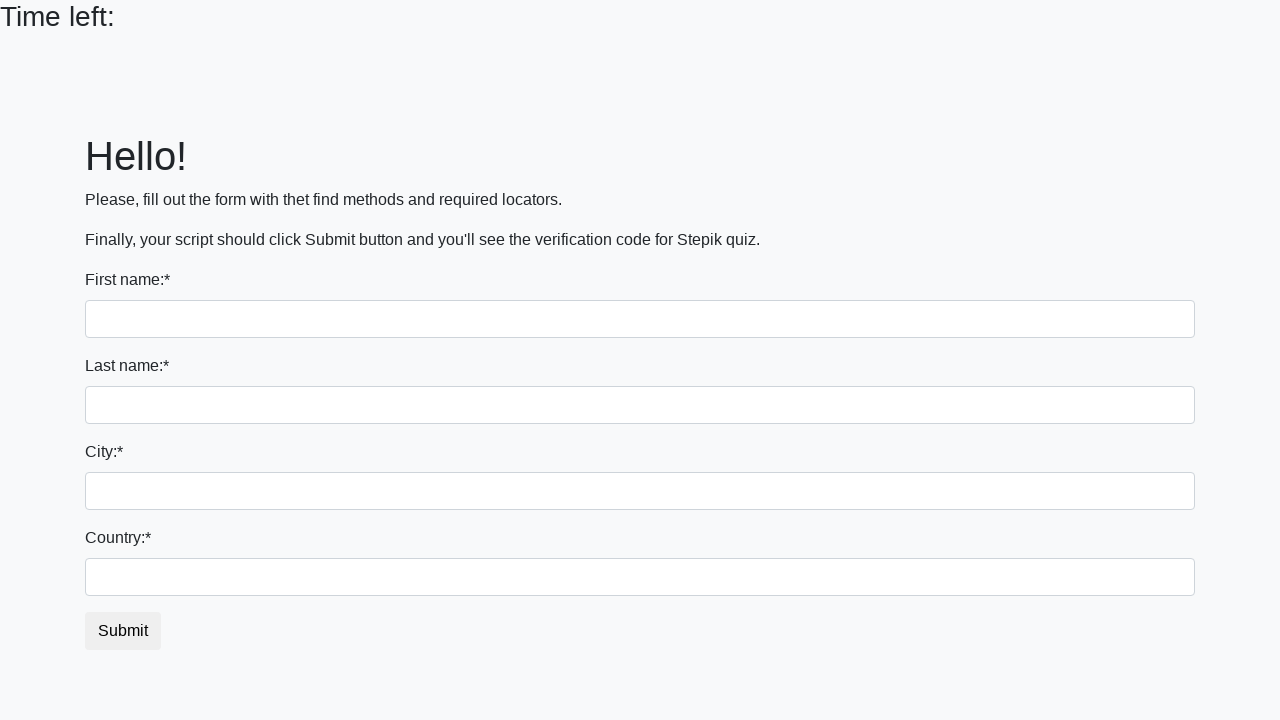

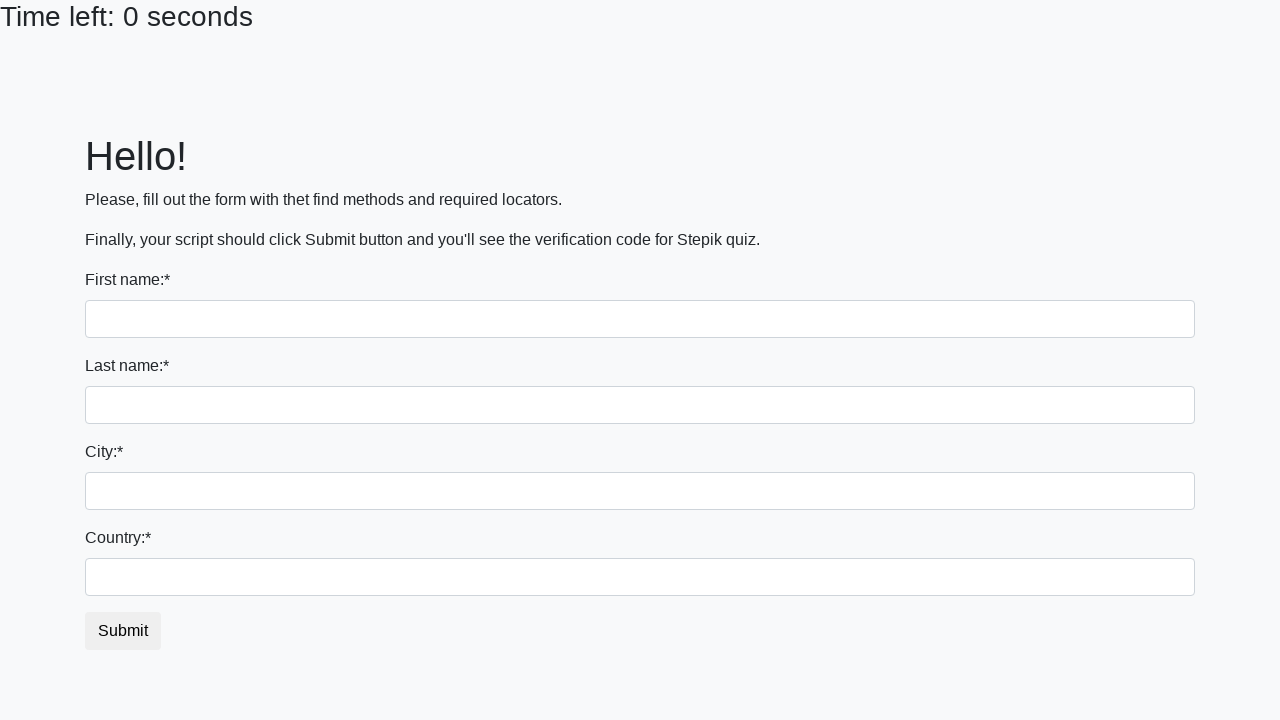